Tests different button click types including double-click, right-click (context click), and regular click, then verifies the corresponding messages appear

Starting URL: https://demoqa.com/buttons

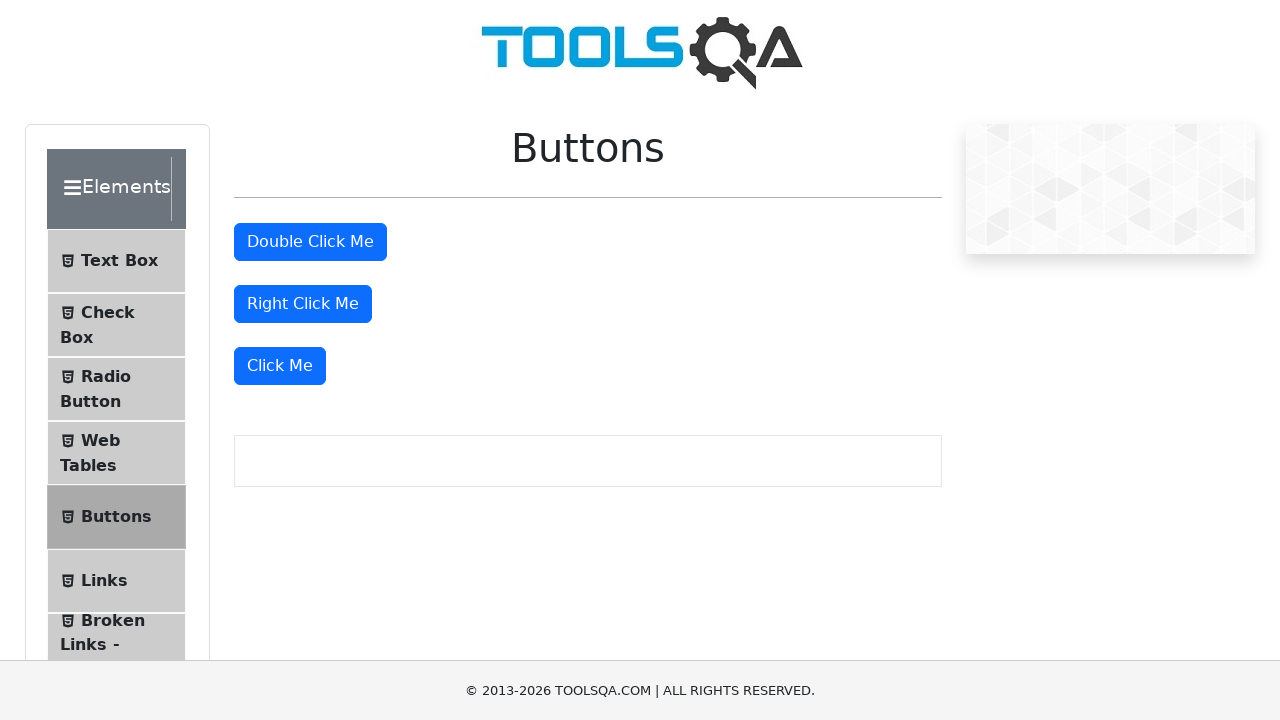

Navigated to https://demoqa.com/buttons
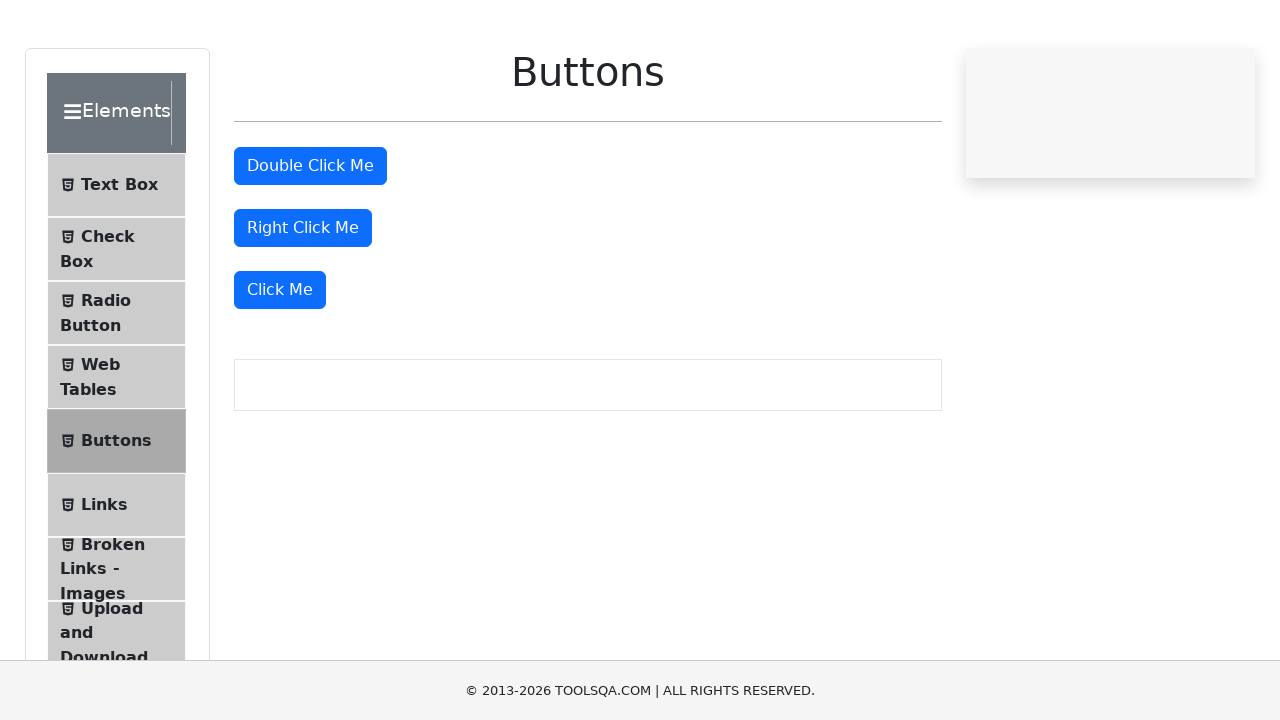

Double-clicked the double click button at (310, 242) on #doubleClickBtn
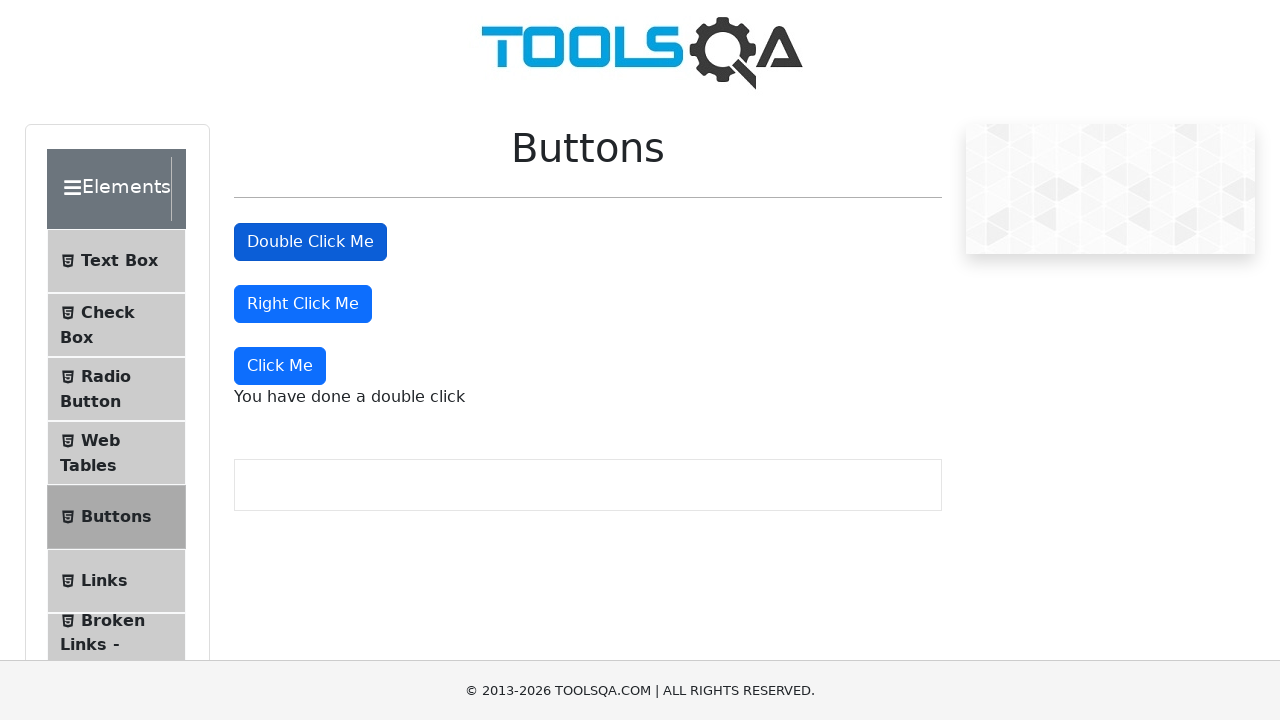

Right-clicked the right click button at (303, 304) on #rightClickBtn
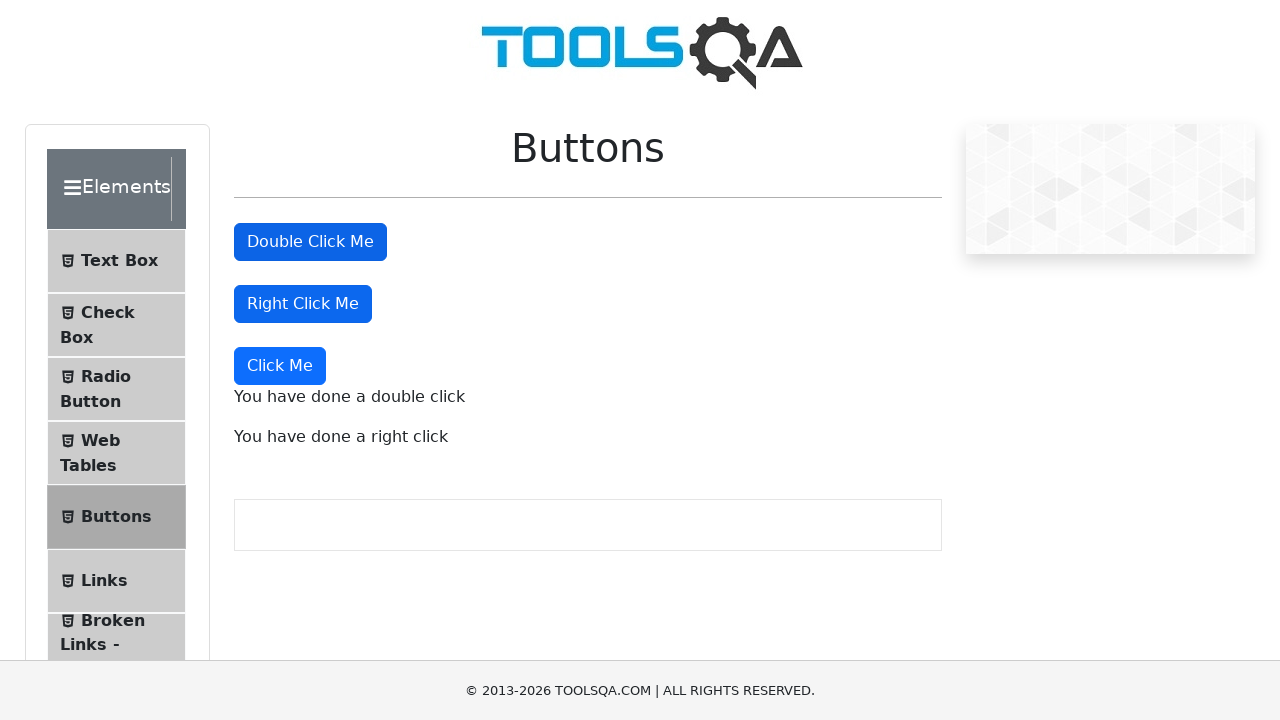

Clicked the 'Click Me' button at (280, 366) on xpath=//button[text()='Click Me']
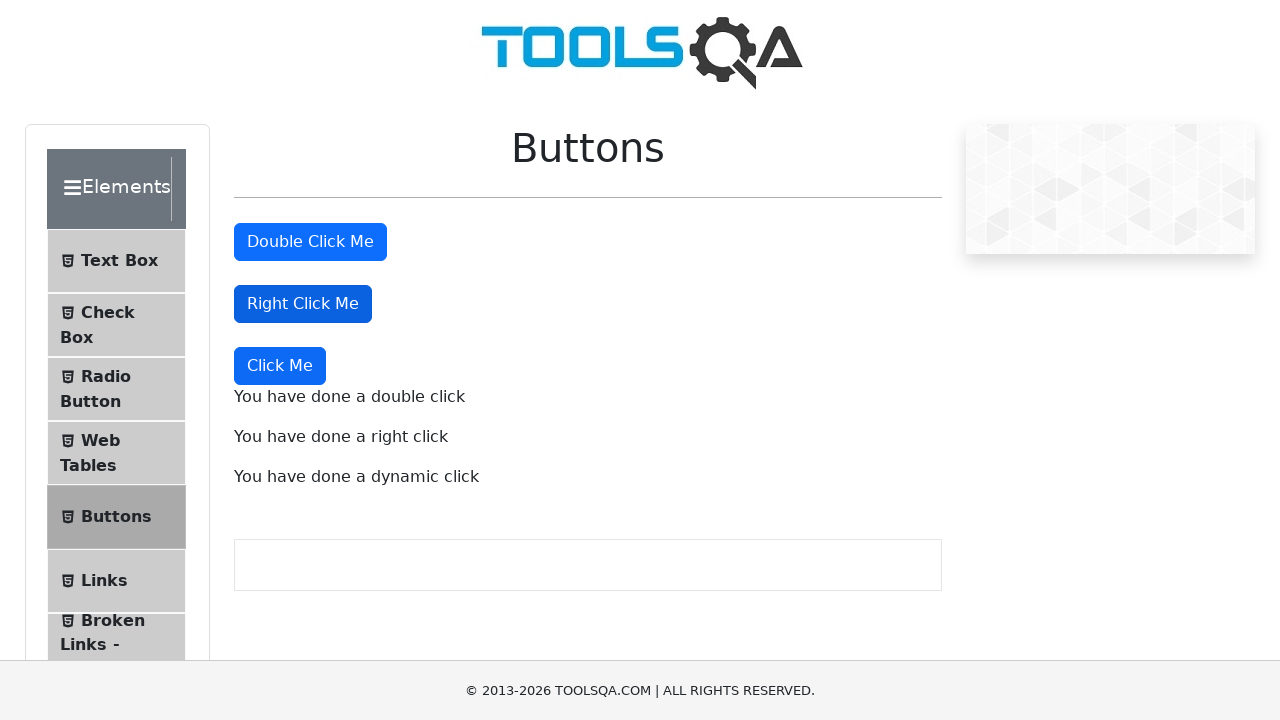

Double-click message appeared
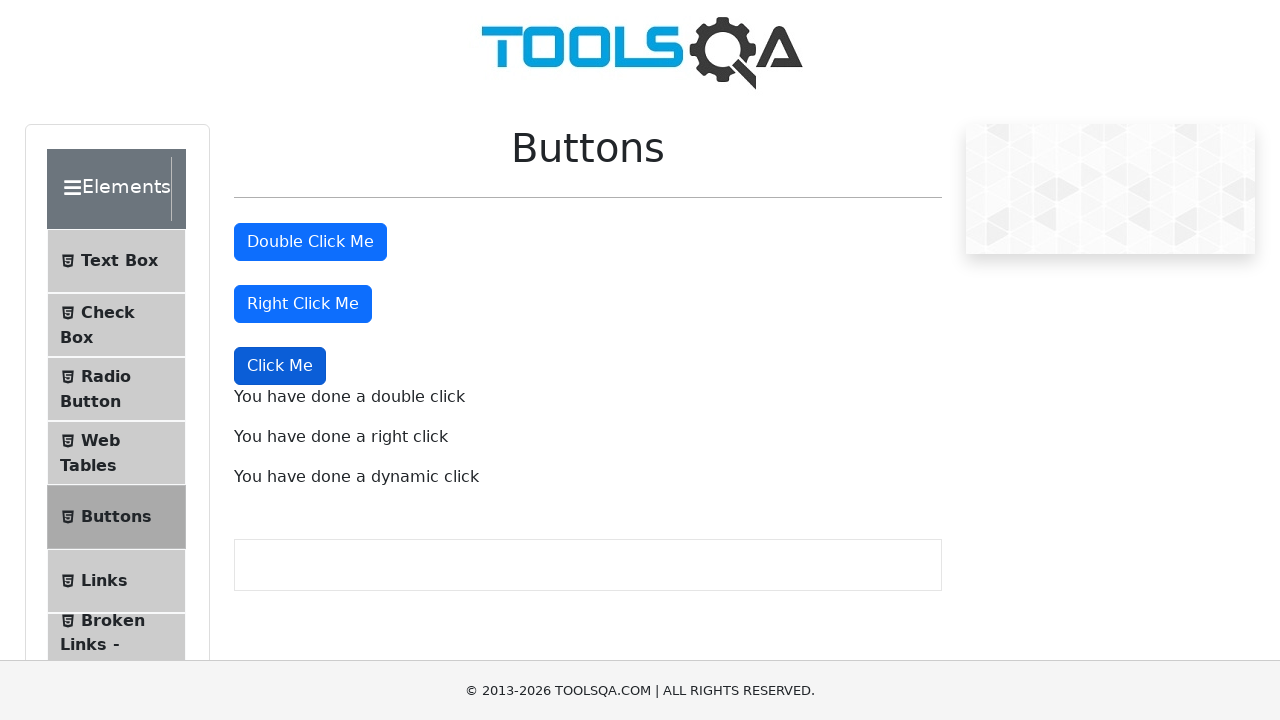

Right-click message appeared
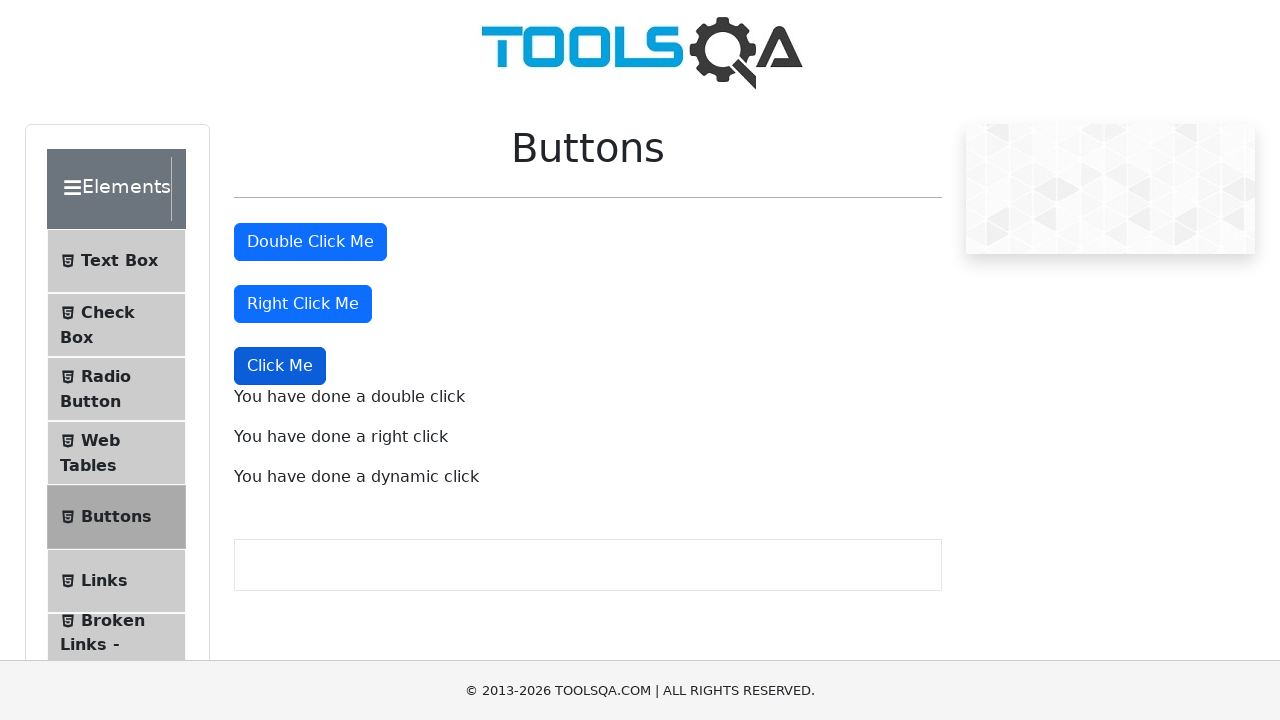

Regular click message appeared
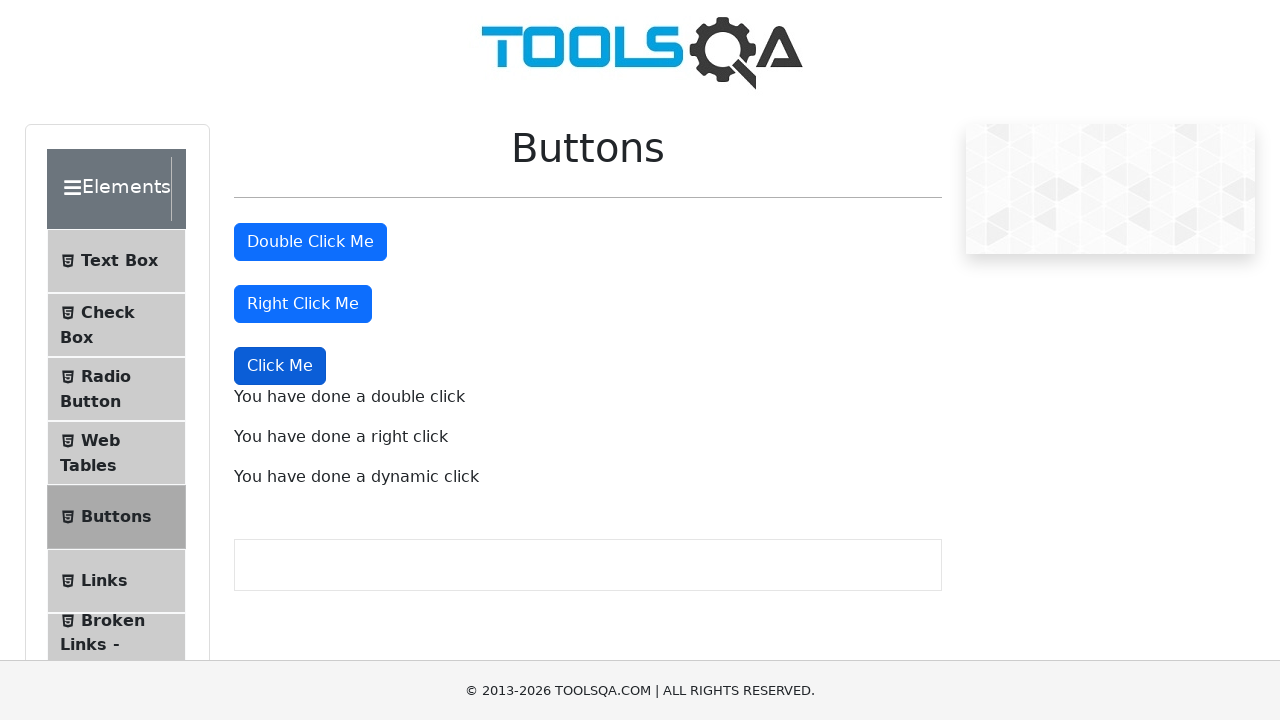

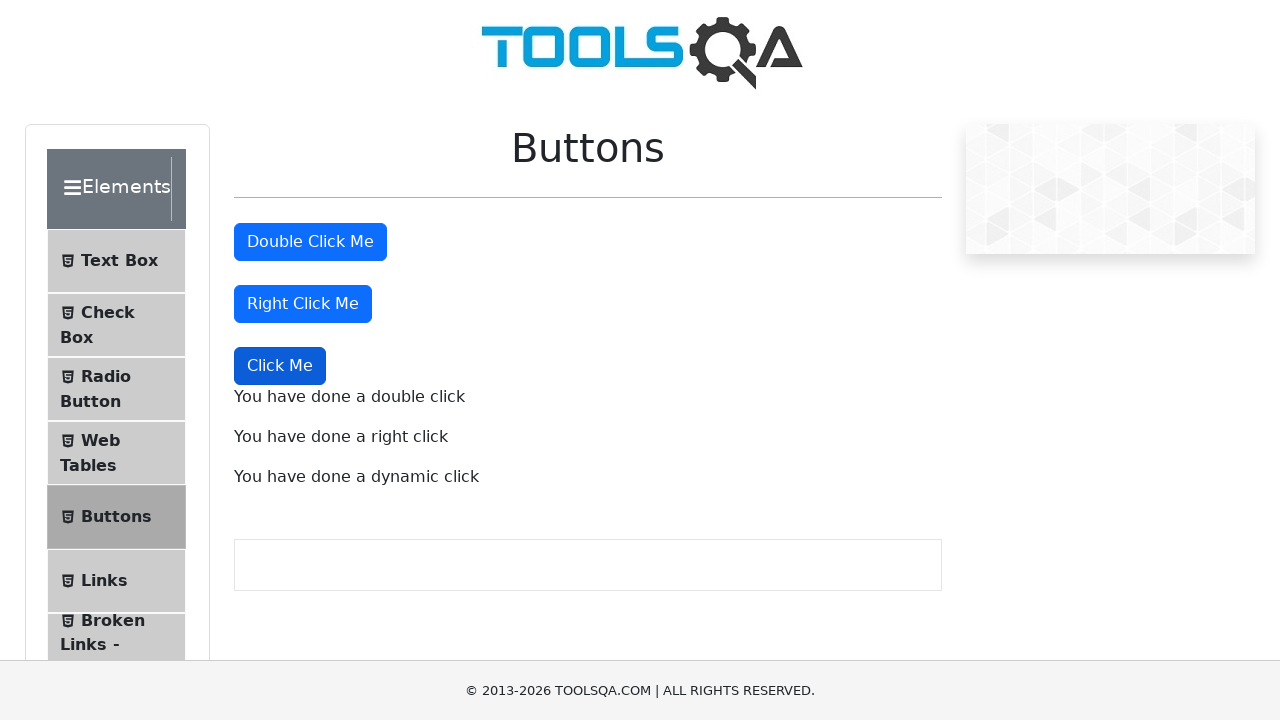